Opens the Orange Travels website and dismisses a promotional popup dialog if it appears by clicking the close button.

Starting URL: https://www.orangetravels.in/

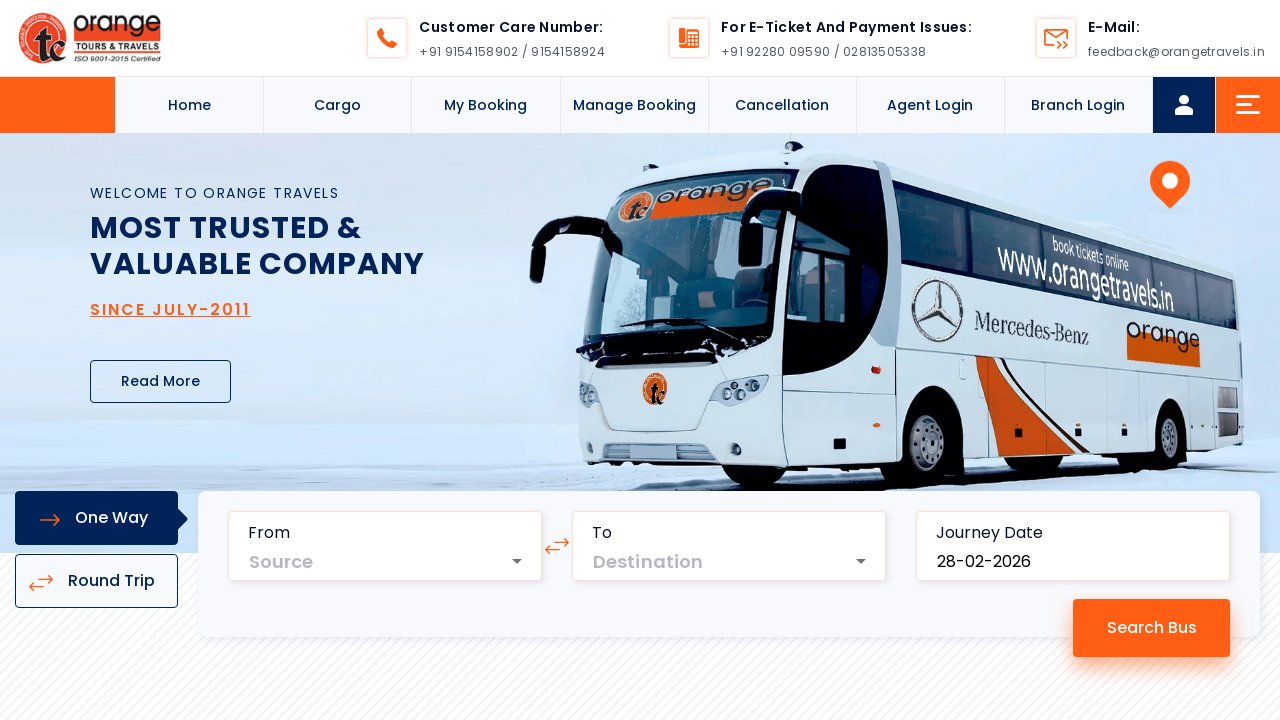

Waited for page to load with networkidle state
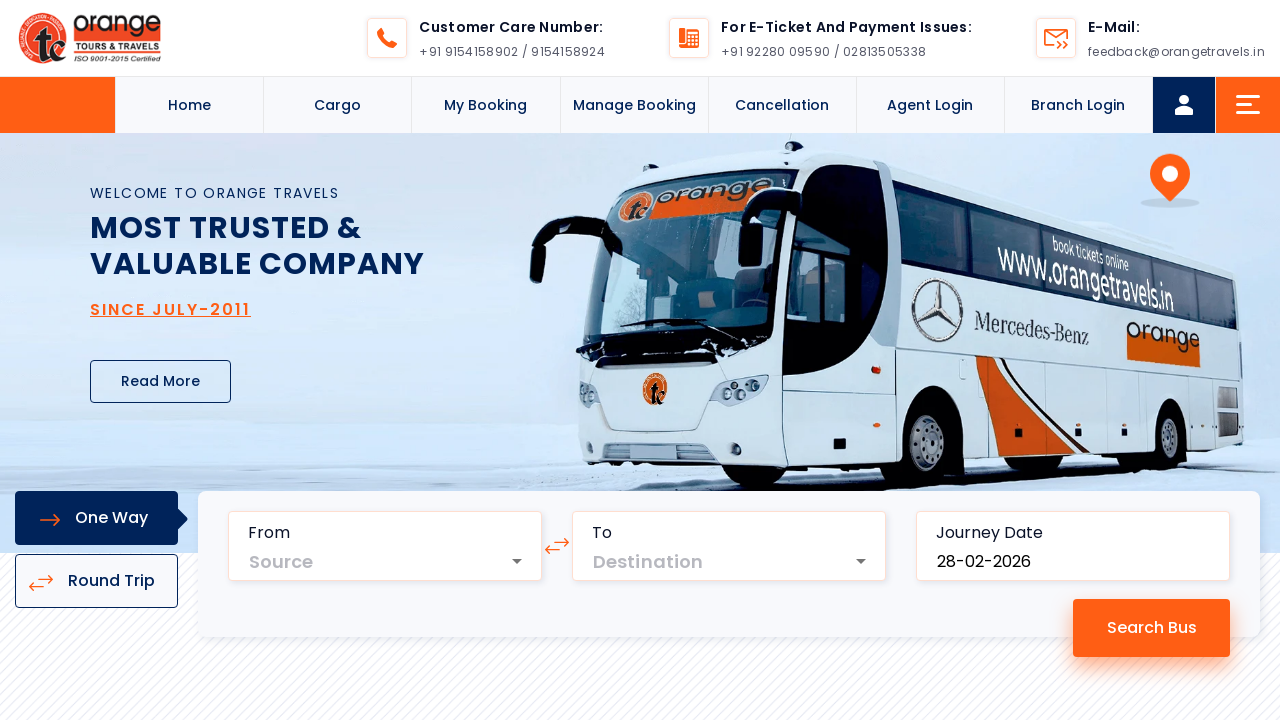

Promotional popup dialog did not appear or close button was not found
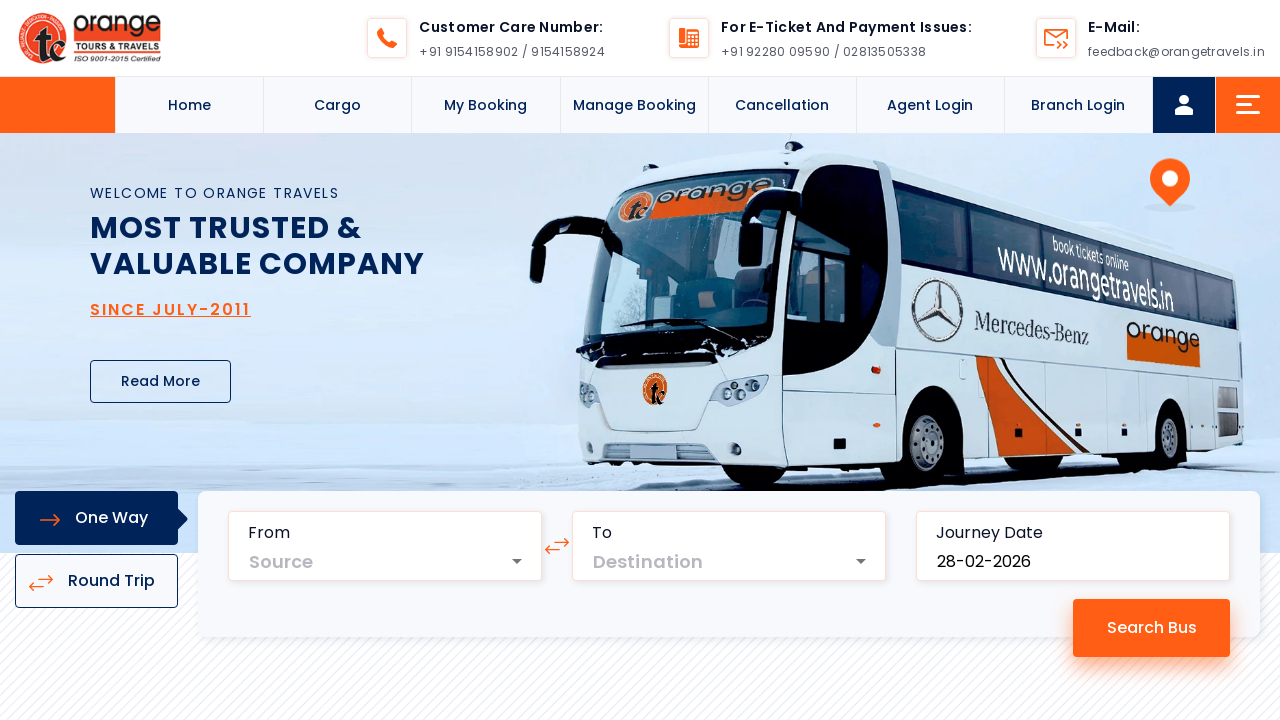

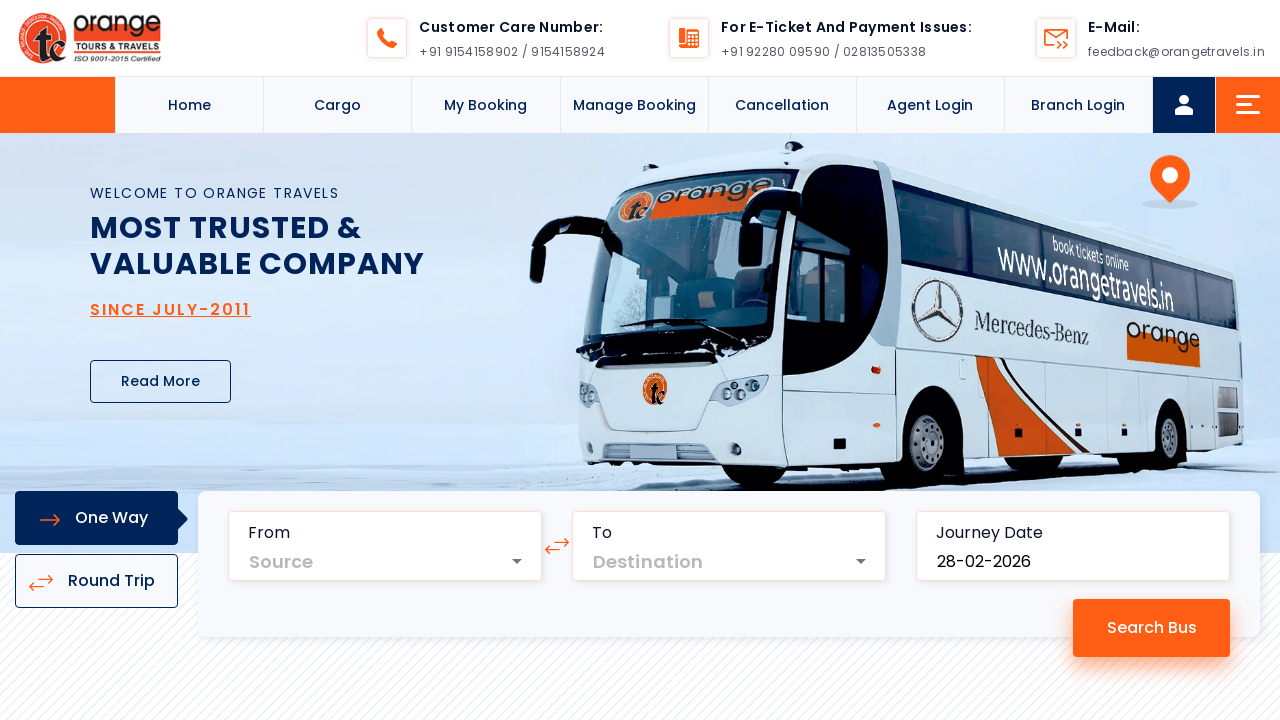